Tests adding a Samsung Galaxy S6 product to the shopping cart on DemoBlaze e-commerce site

Starting URL: https://www.demoblaze.com/

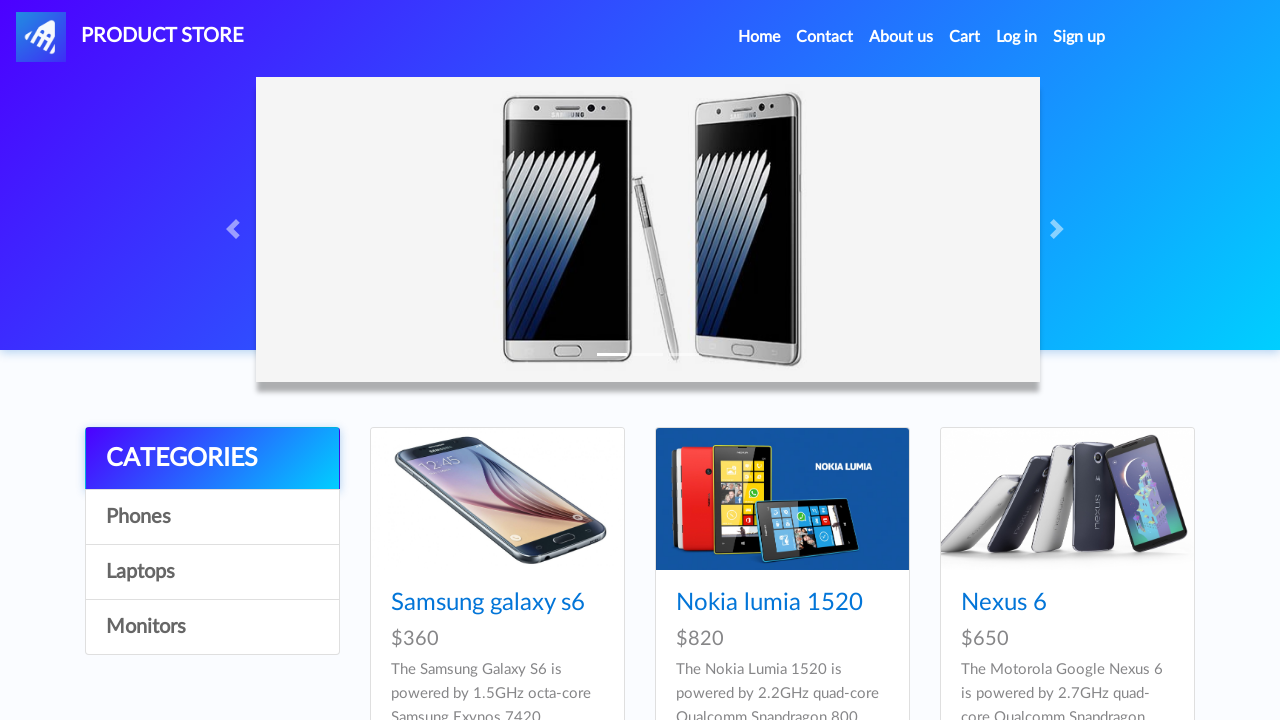

Clicked on Samsung Galaxy S6 product at (488, 603) on text=Samsung galaxy s6
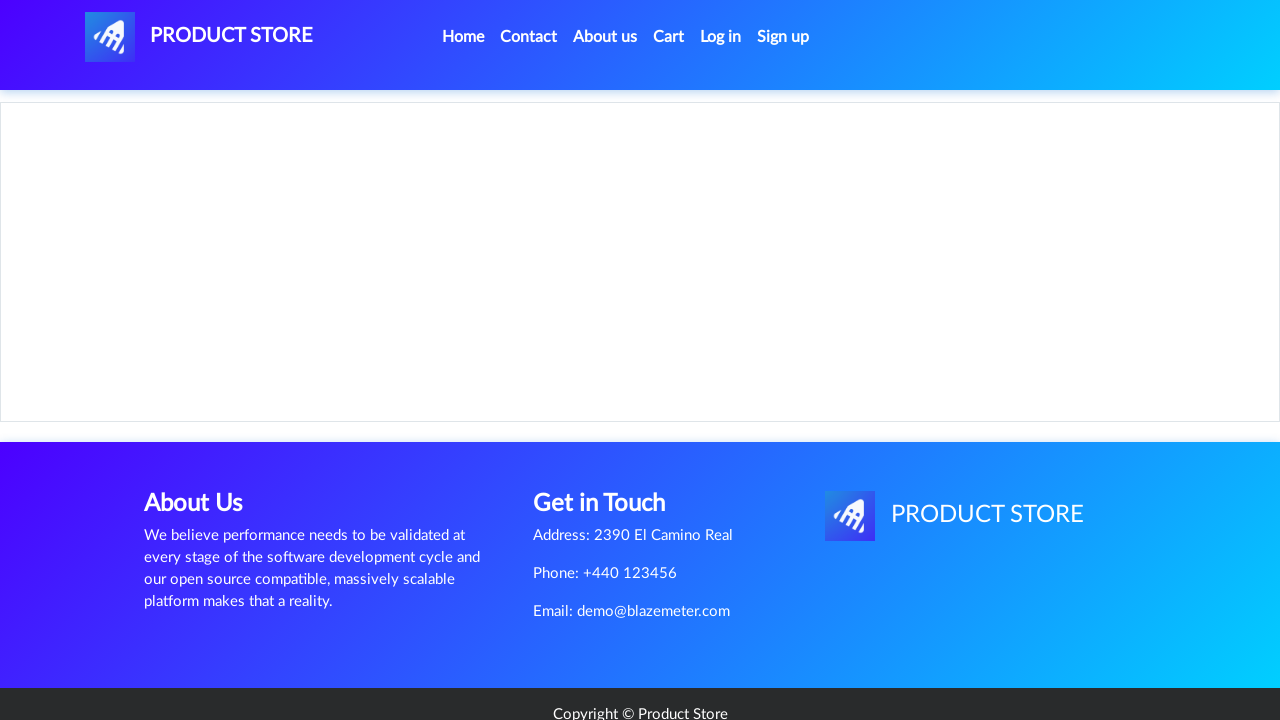

Product page loaded with Add to cart button
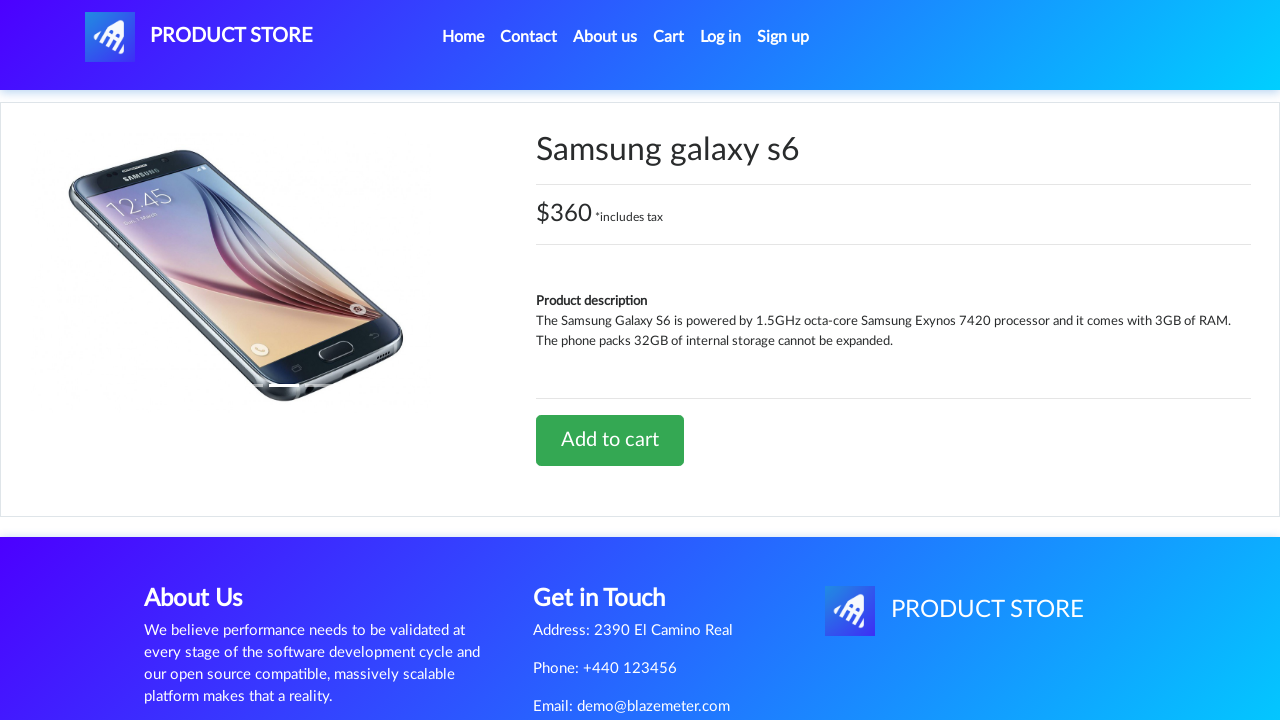

Clicked Add to cart button for Samsung Galaxy S6 at (610, 440) on a.btn.btn-success
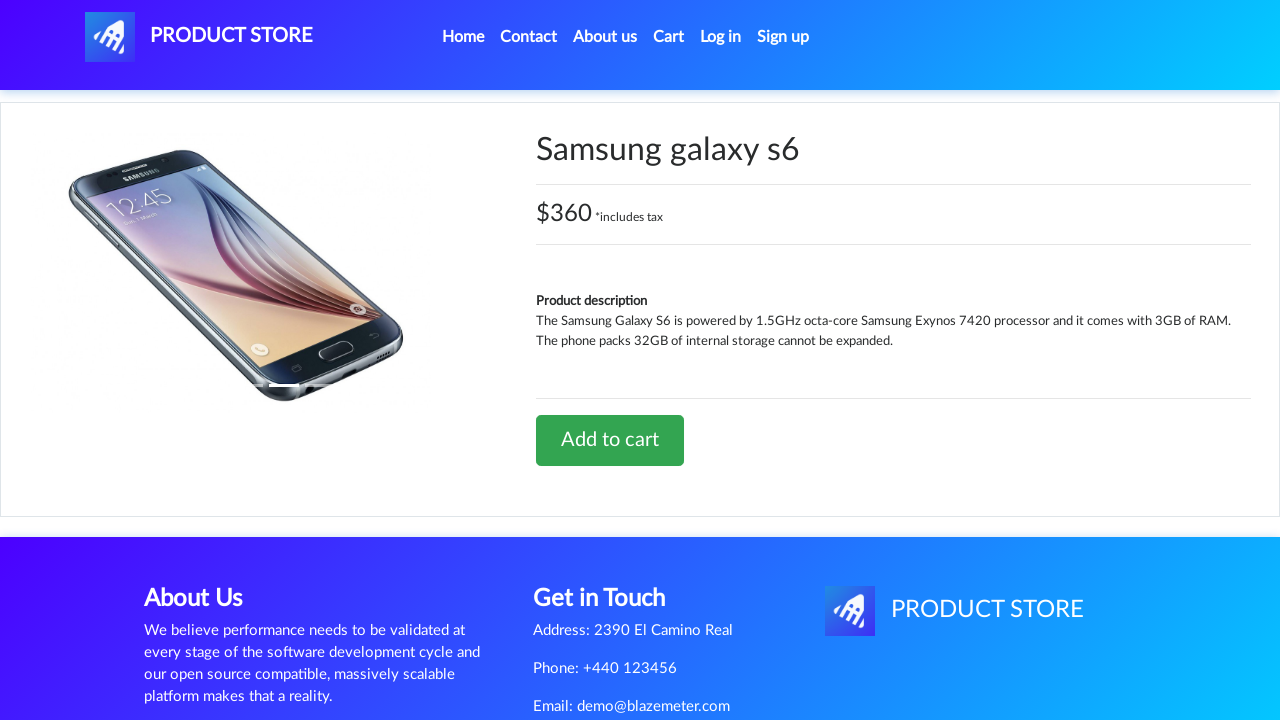

Product successfully added to cart, cart icon is visible
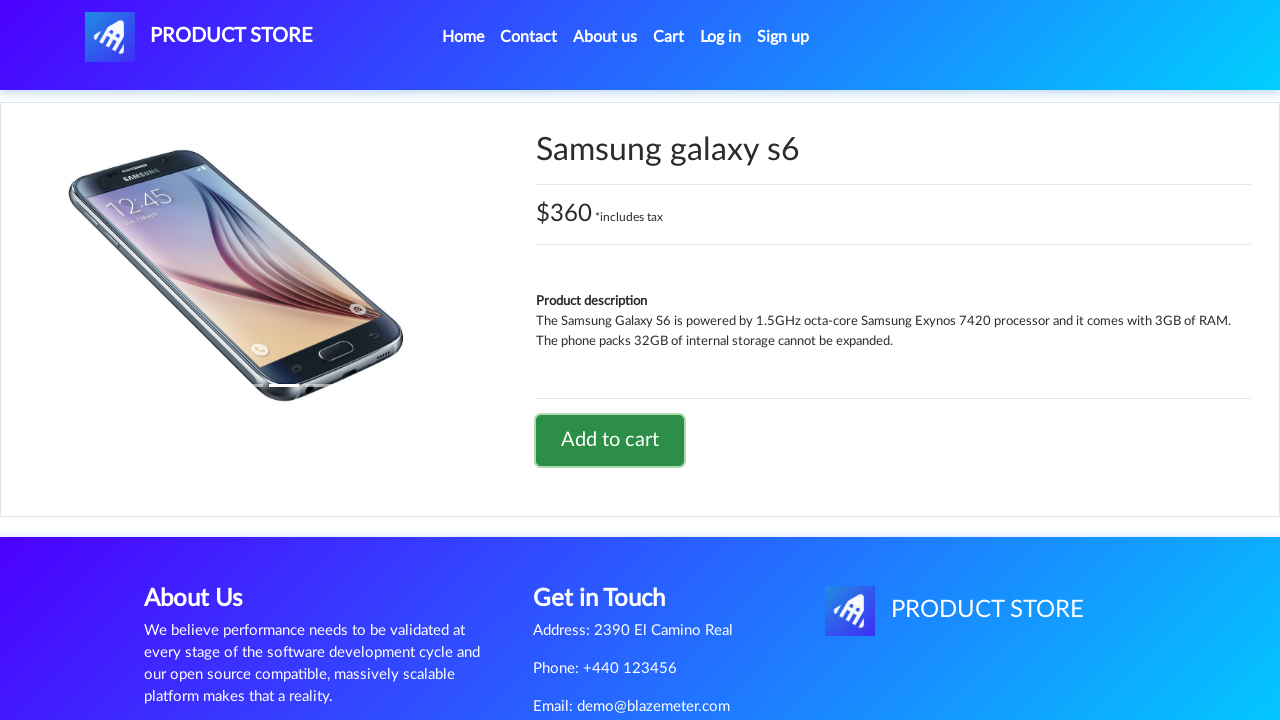

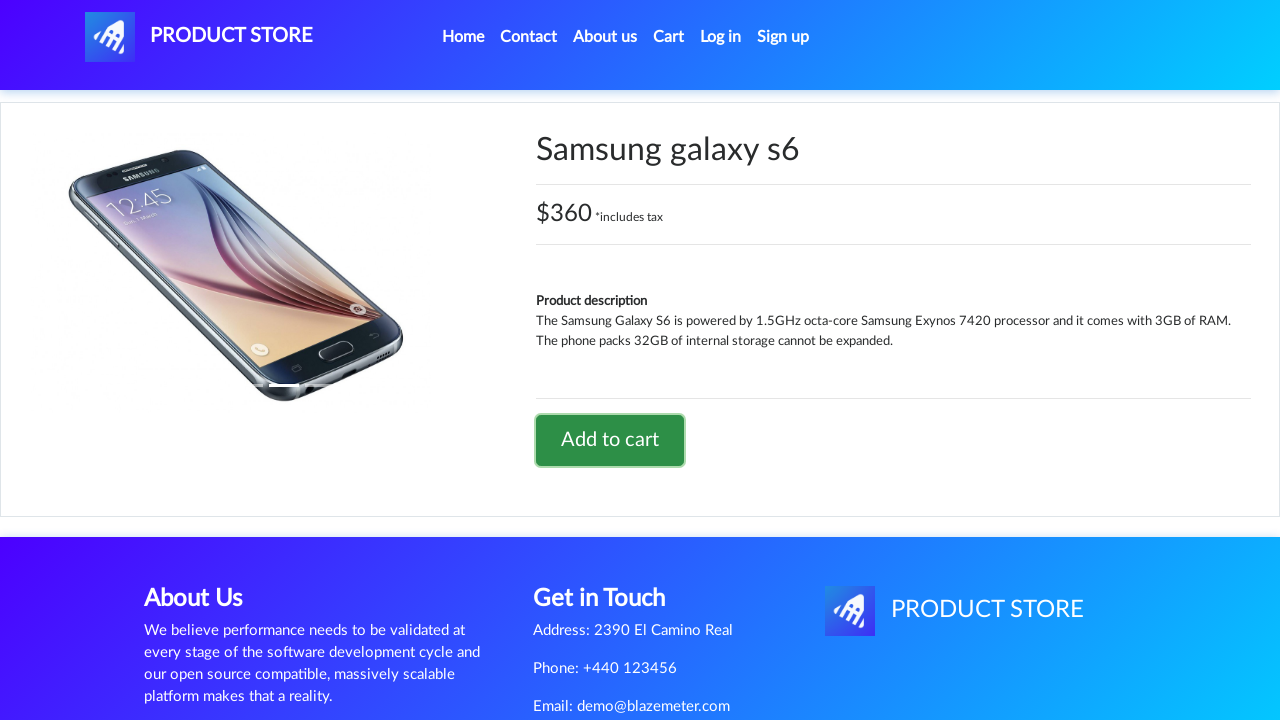